Tests registration form validation by submitting empty form and verifying that required field error messages are displayed correctly.

Starting URL: https://alada.vn/tai-khoan/dang-ky.html

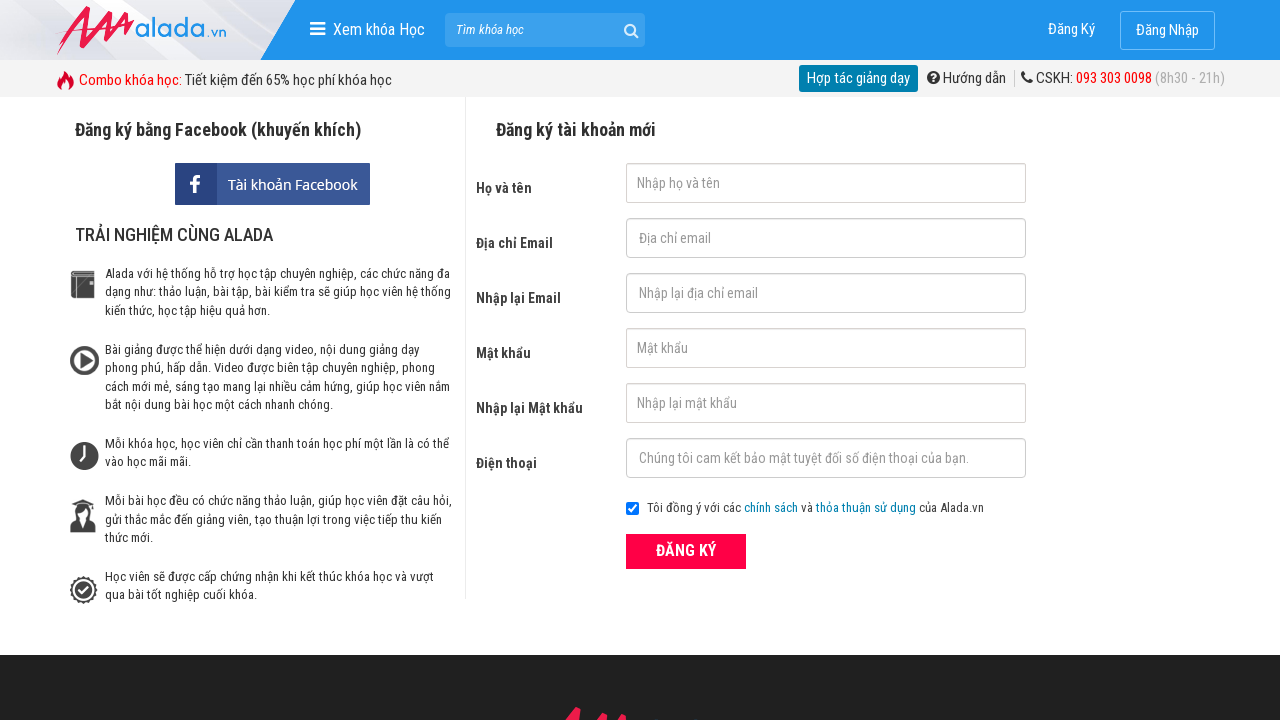

Clicked submit button without filling any registration data at (686, 551) on button[type='submit']
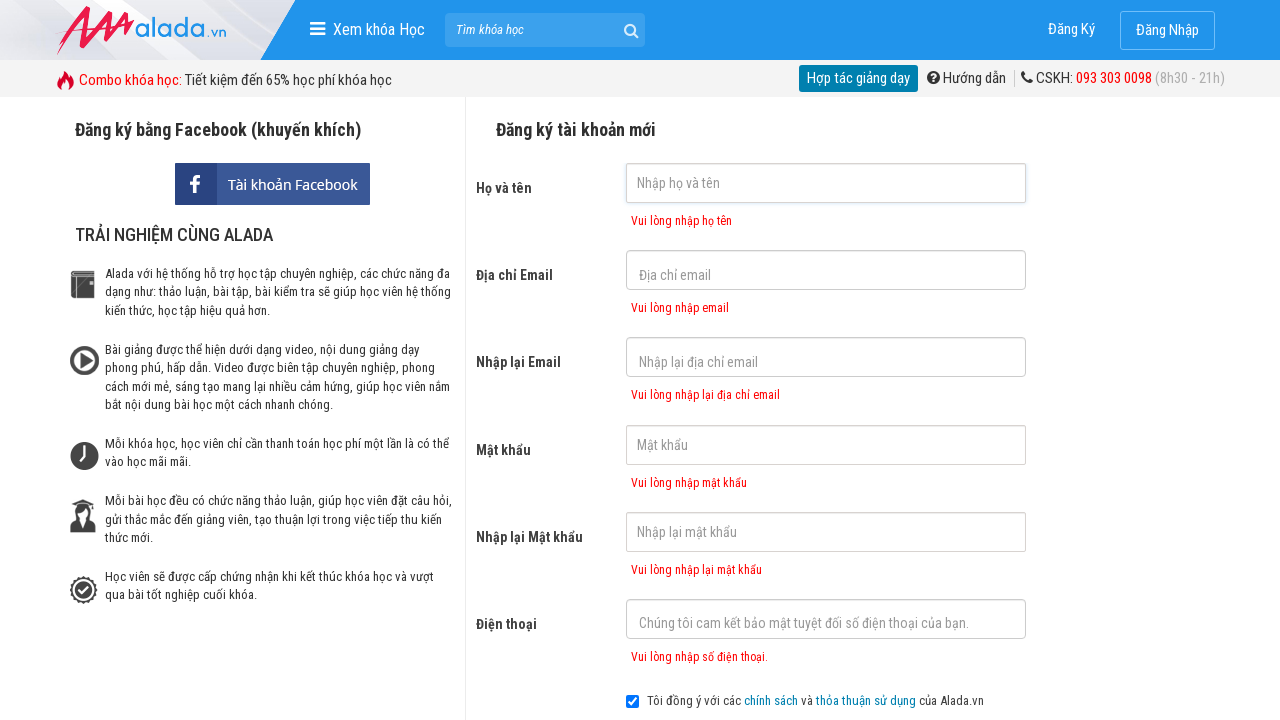

First name error message appeared
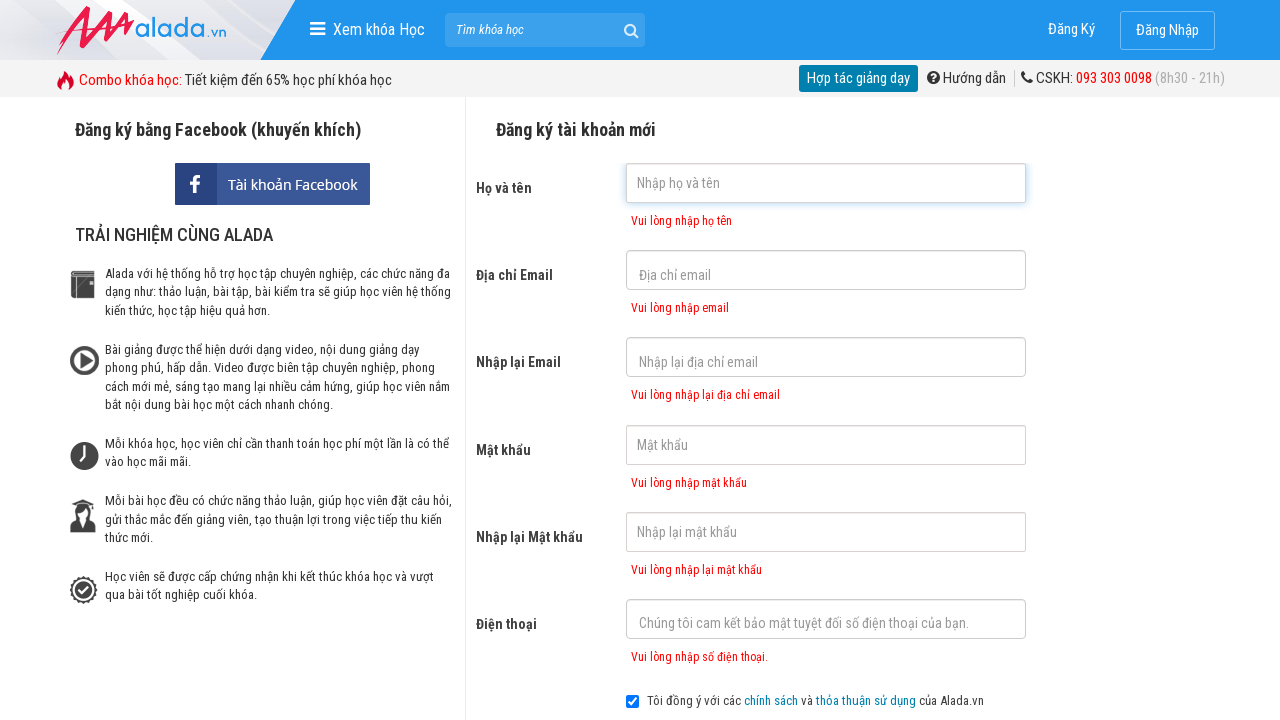

Email error message appeared
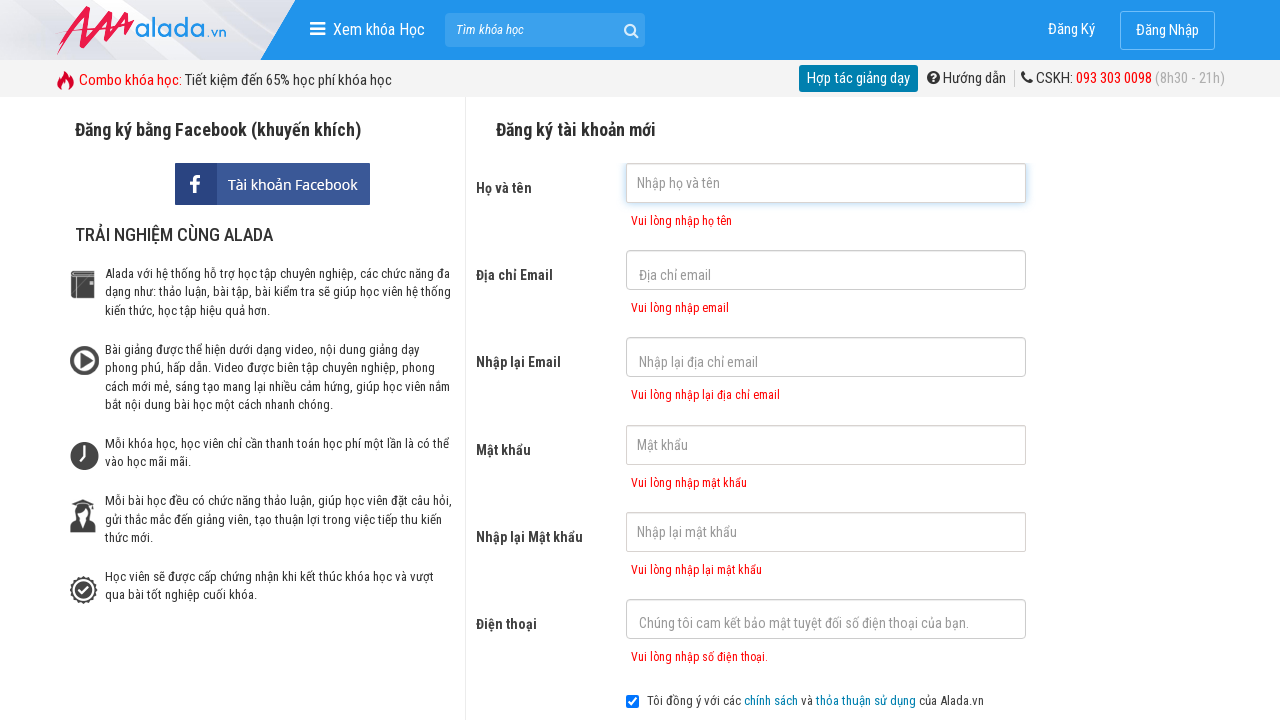

Confirm email error message appeared
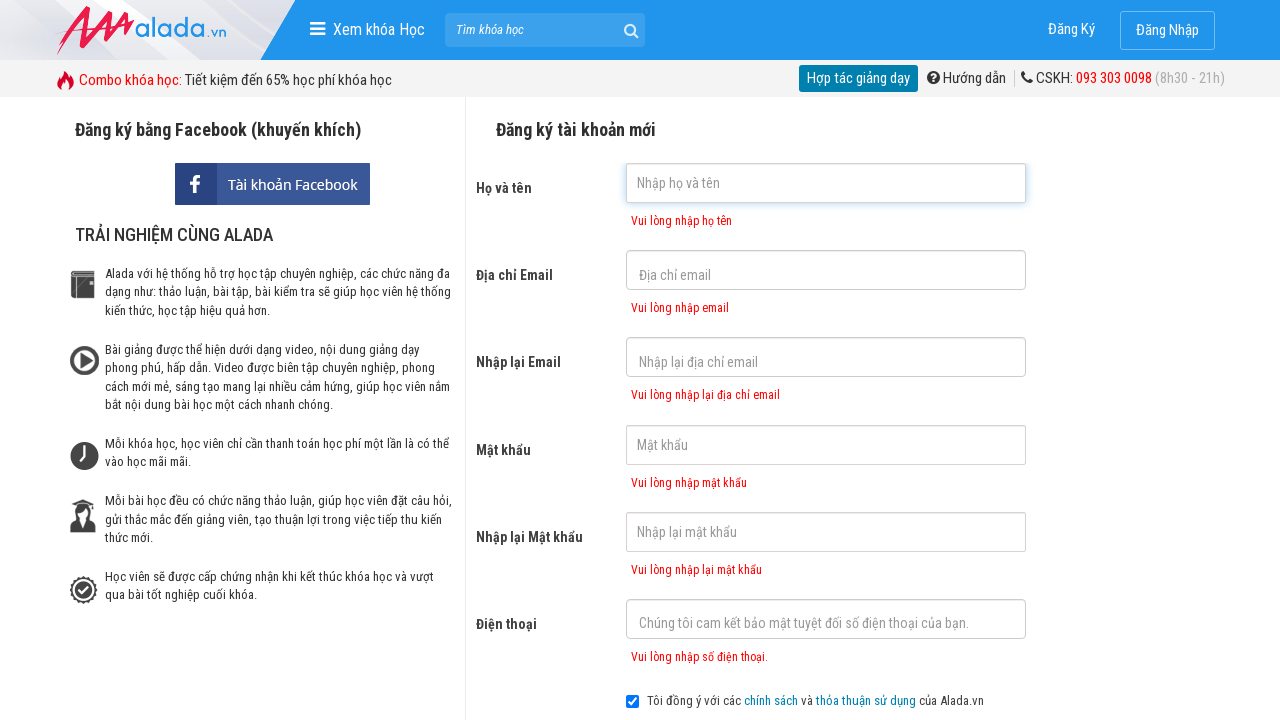

Password error message appeared
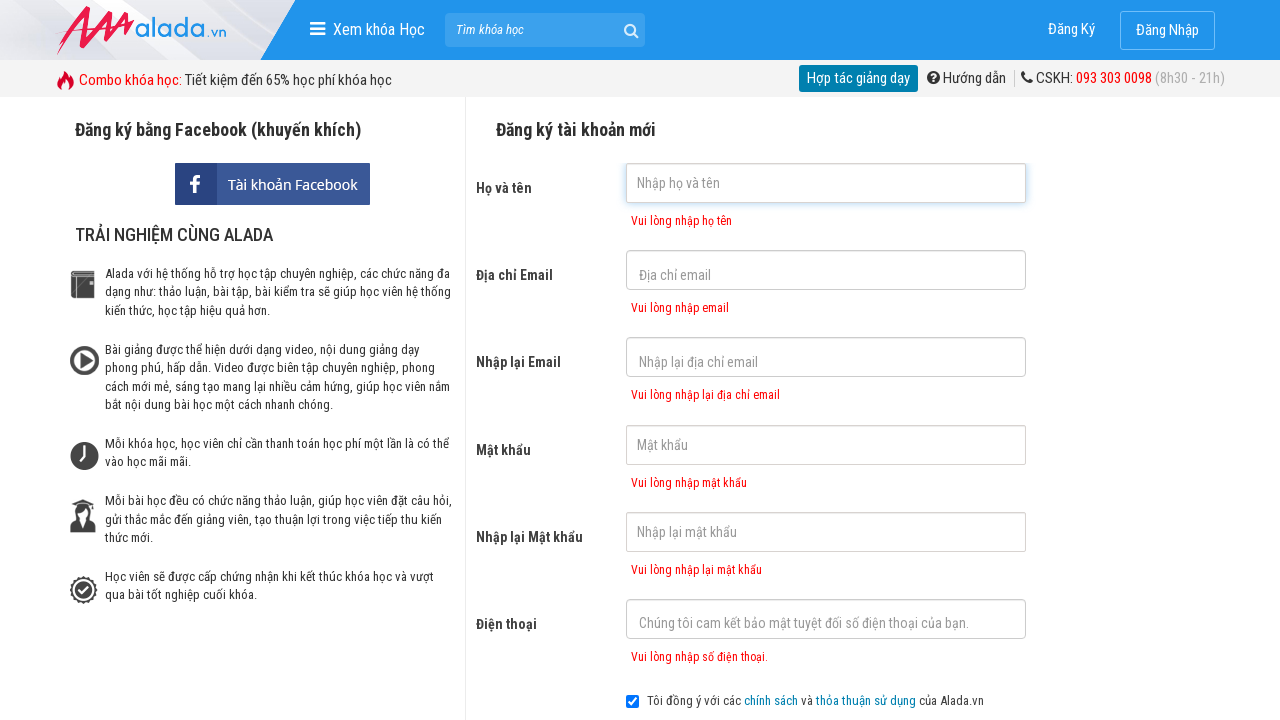

Confirm password error message appeared
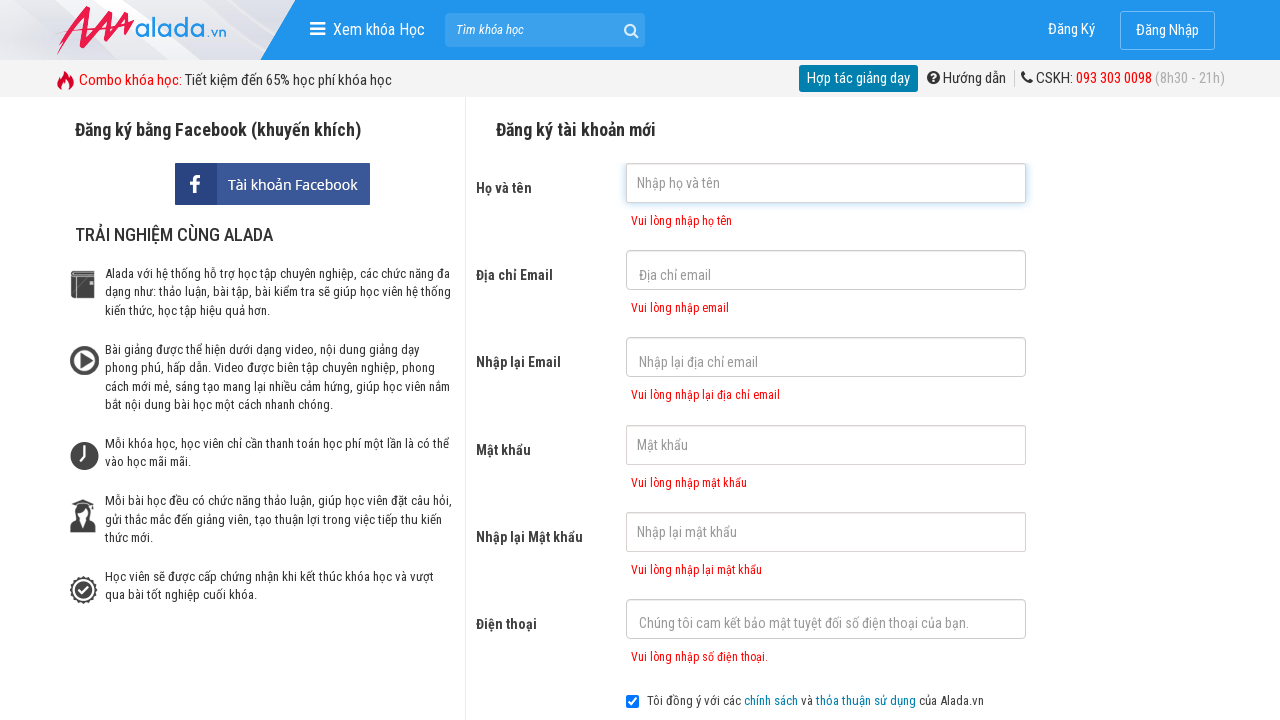

Phone number error message appeared
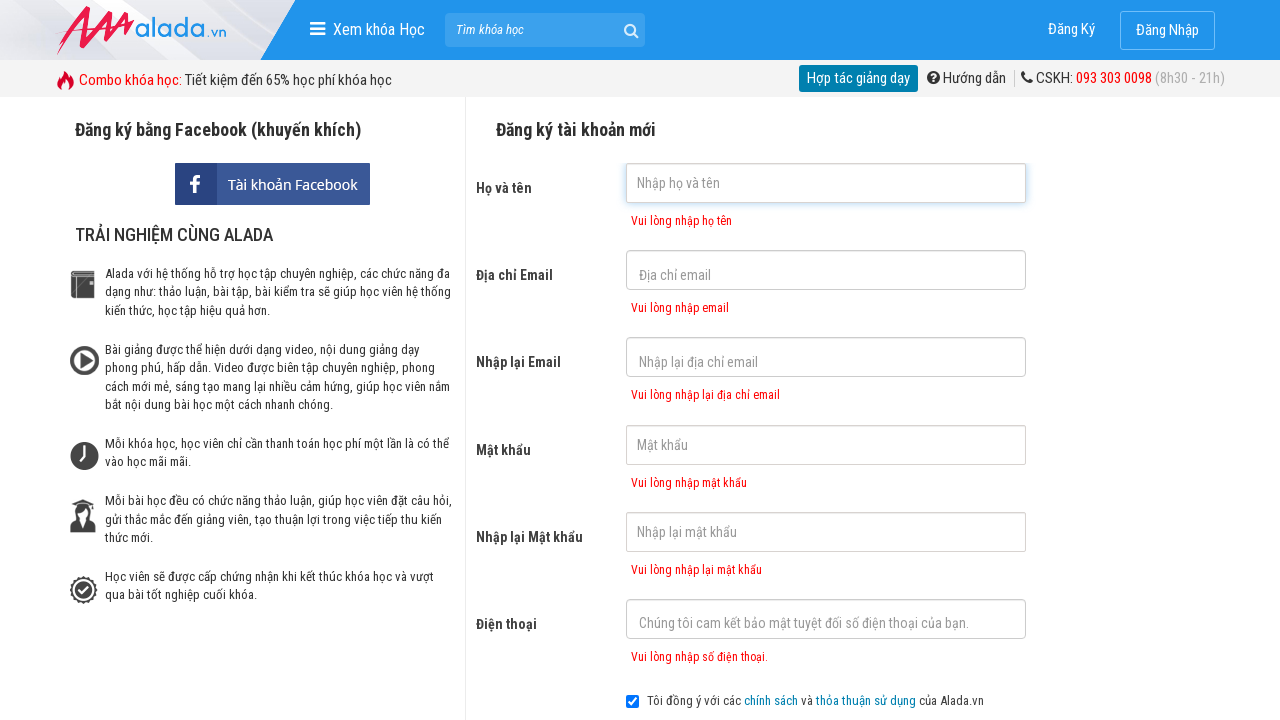

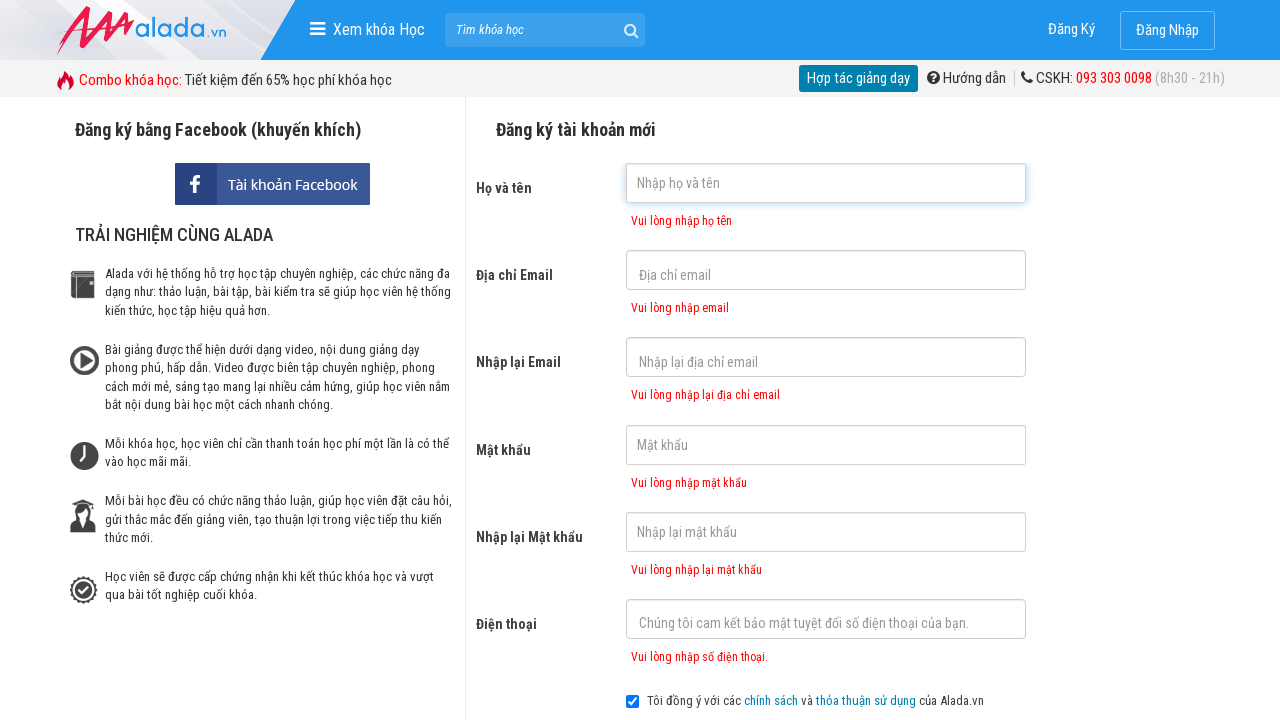